Navigates to the Lagou job recruitment website homepage and verifies the page loads successfully

Starting URL: https://www.lagou.com

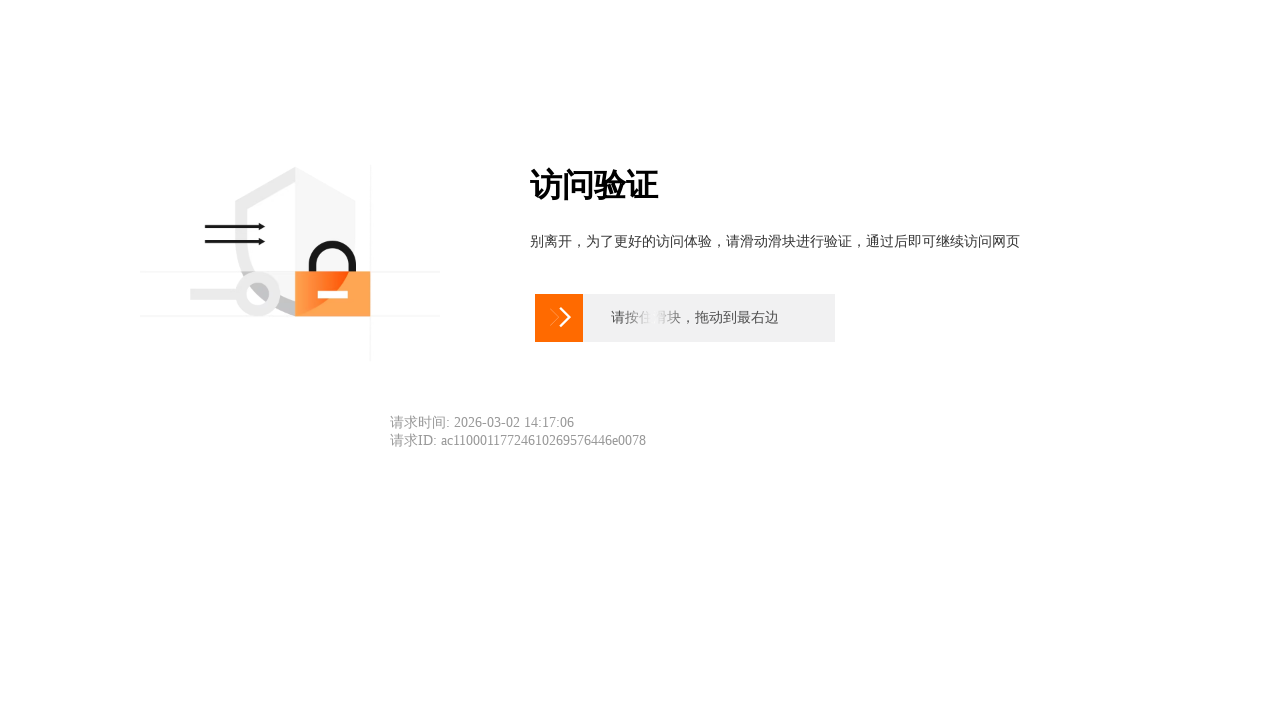

Waited for page to reach domcontentloaded state
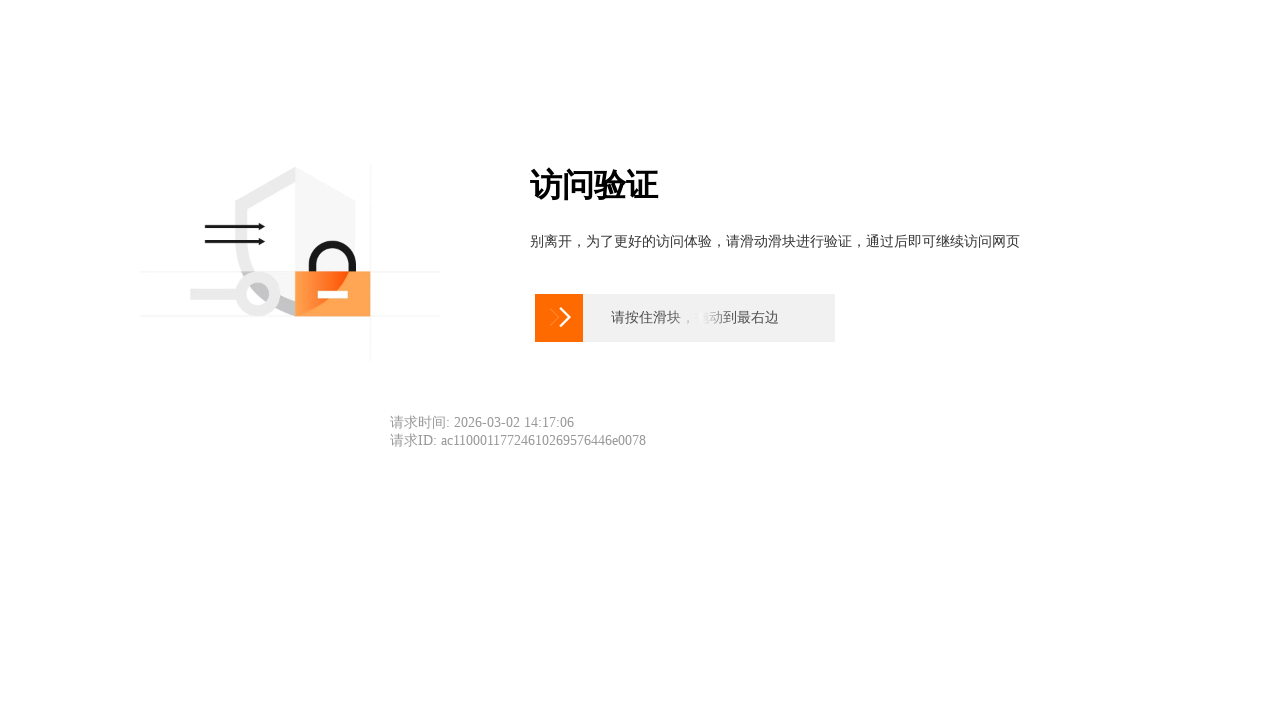

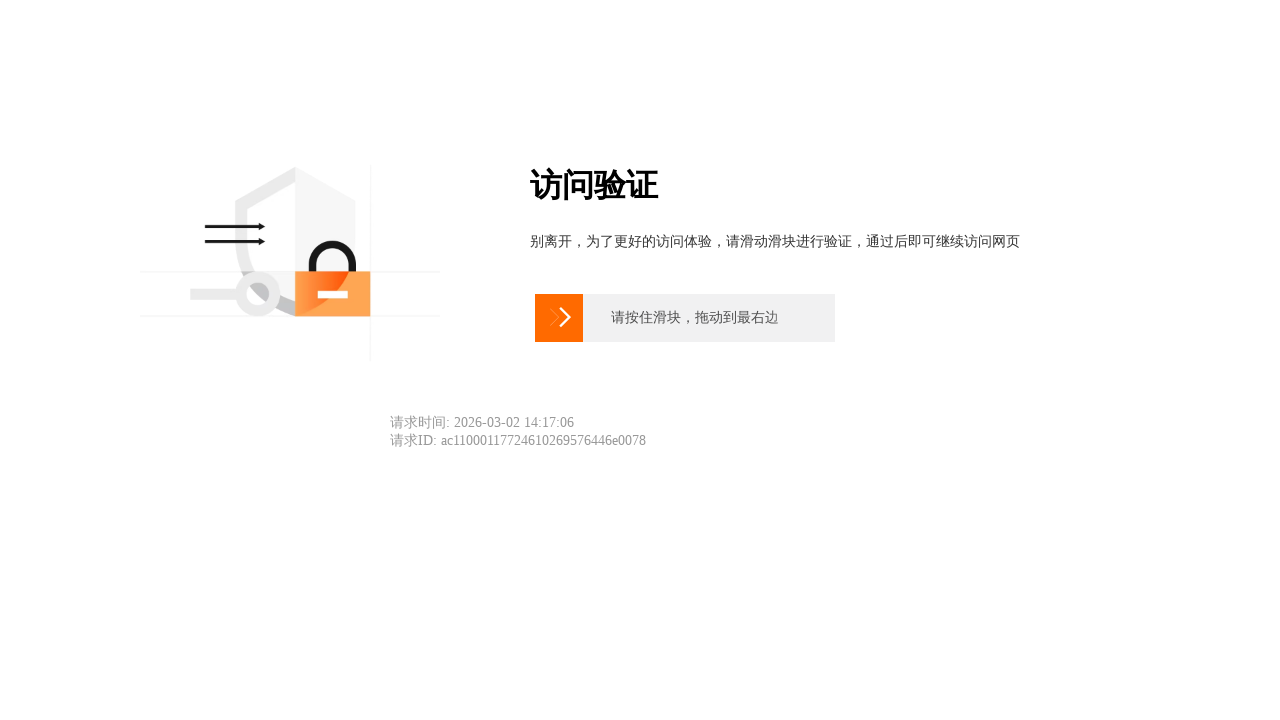